Fills out the first name field on the W3Schools form and submits it

Starting URL: https://www.w3schools.com/html/html_forms.asp

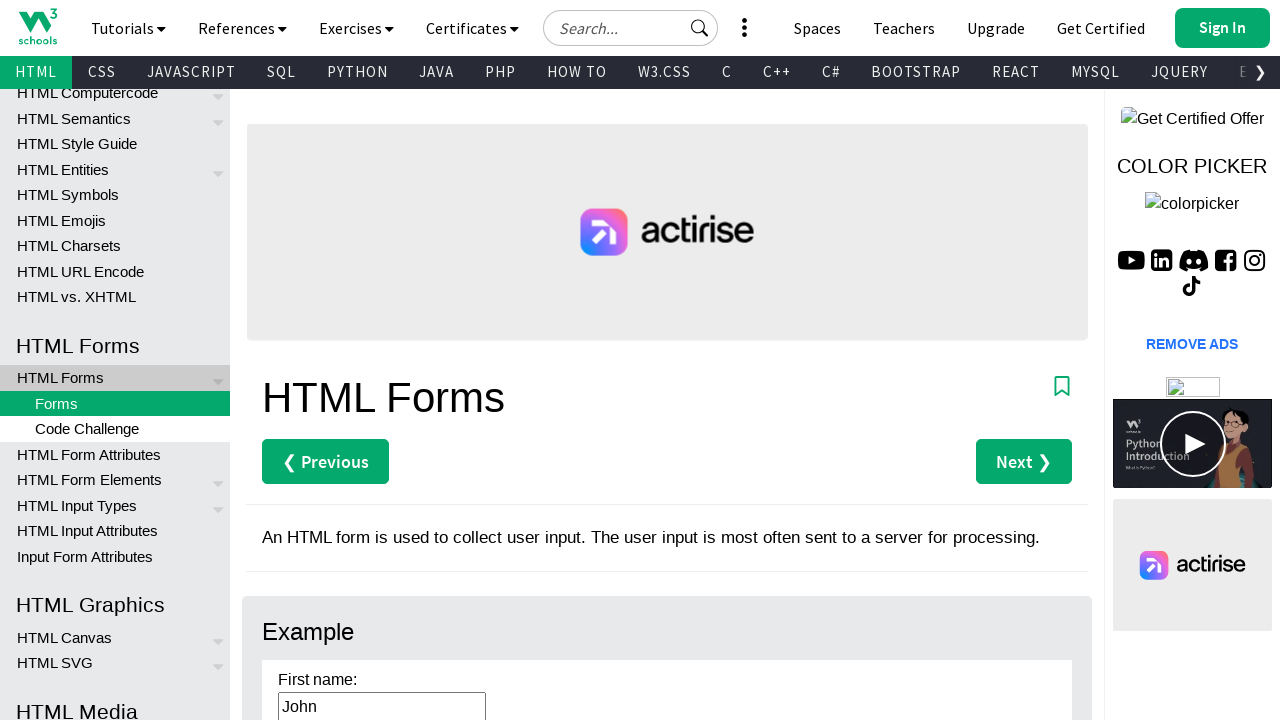

Filled first name field with 'John Doe' on input[name='fname']
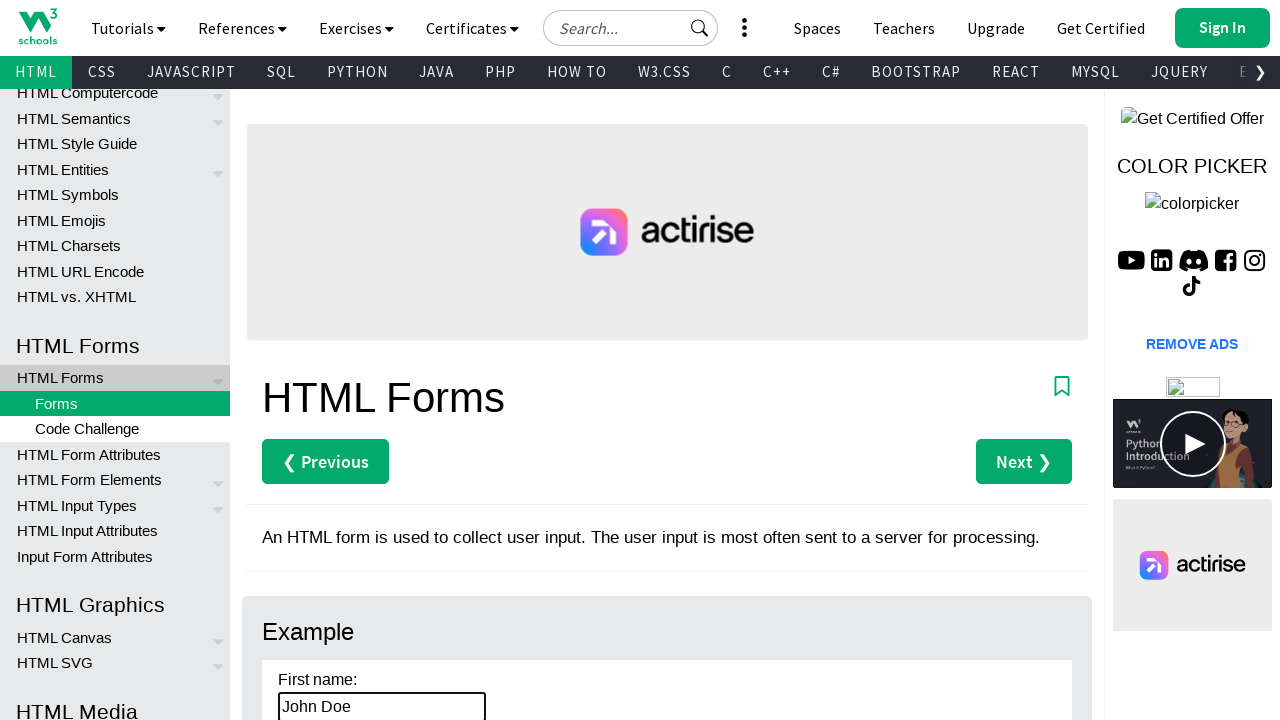

Clicked submit button to submit the form at (311, 360) on input[type='submit']
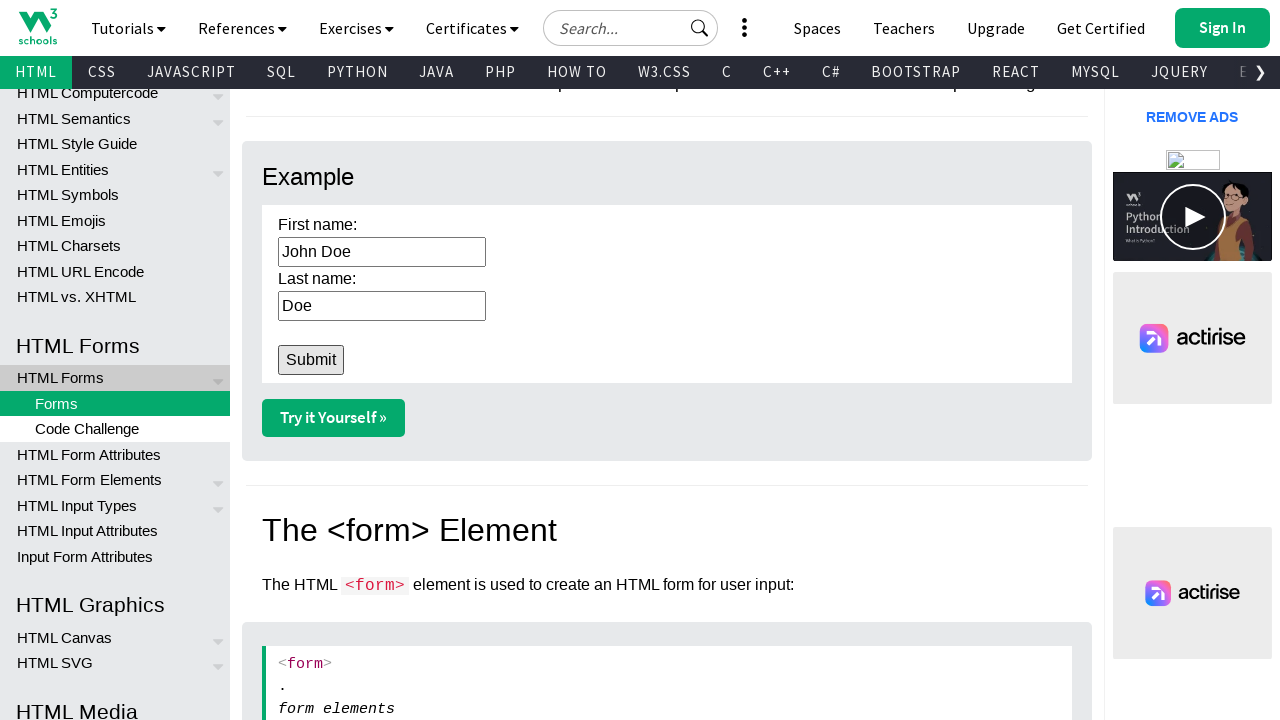

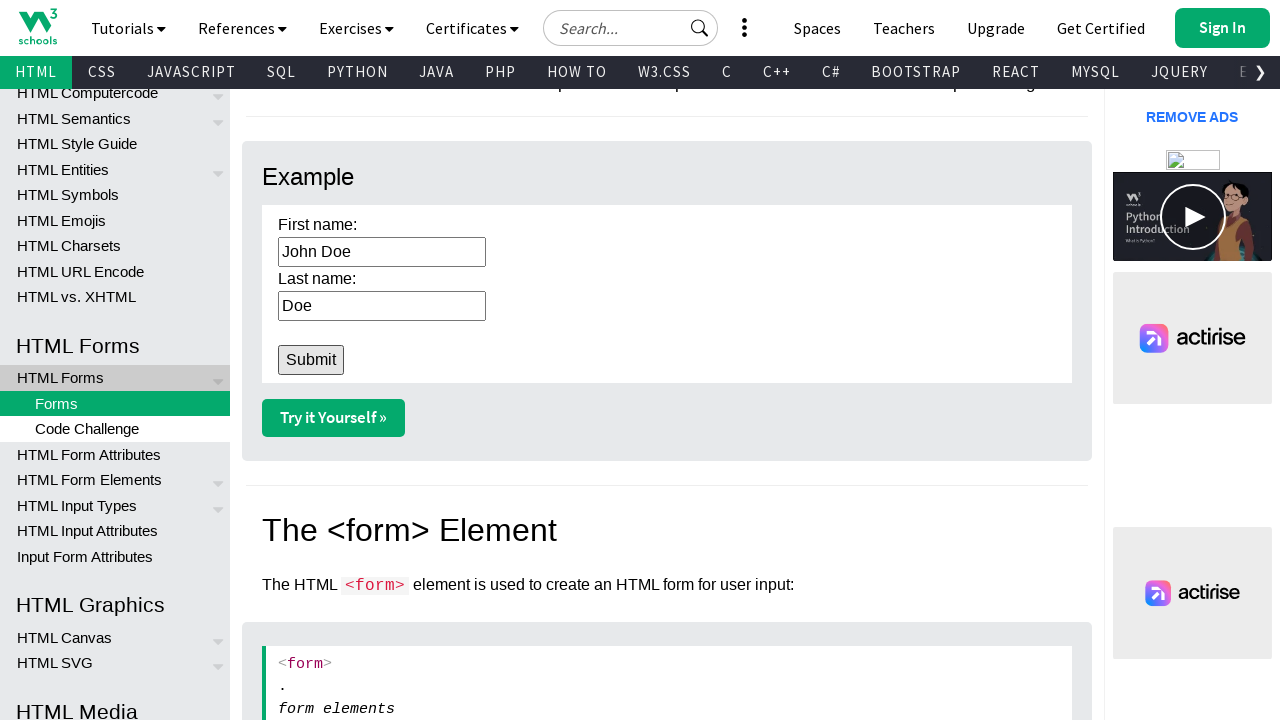